Tests marking all todo items as completed using the toggle-all checkbox

Starting URL: https://demo.playwright.dev/todomvc

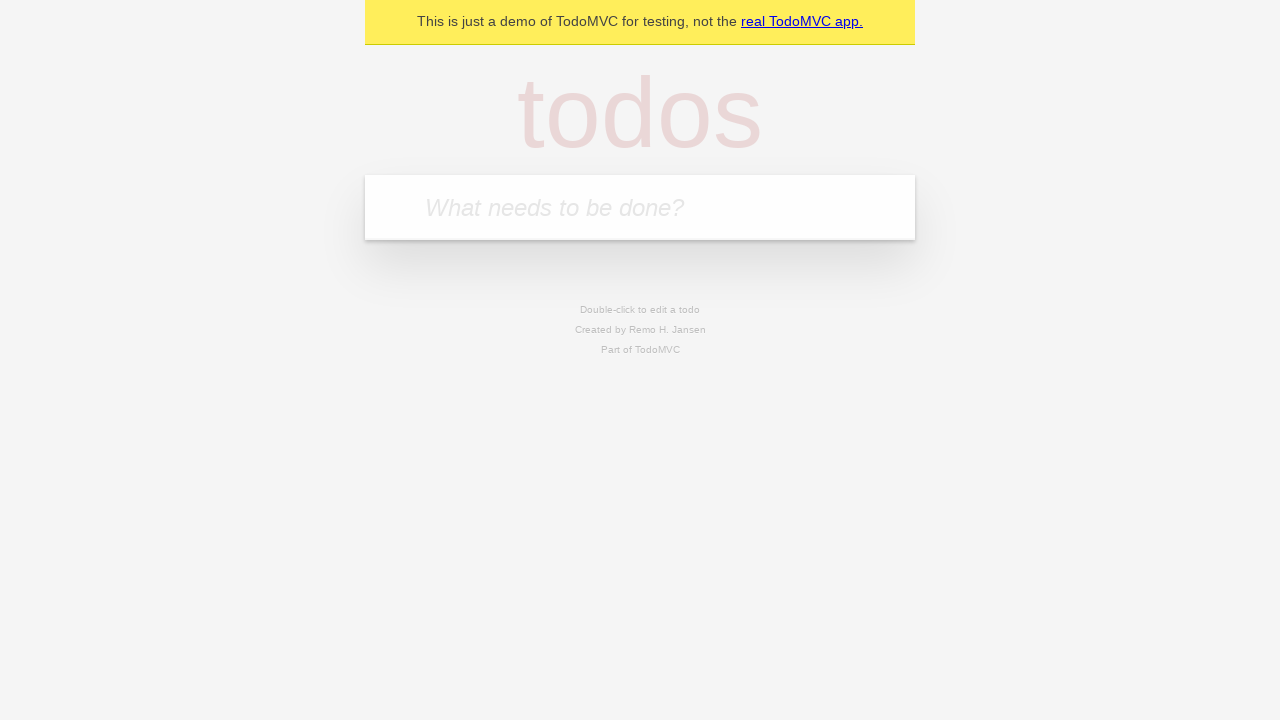

Filled todo input with 'buy some cheese' on internal:attr=[placeholder="What needs to be done?"i]
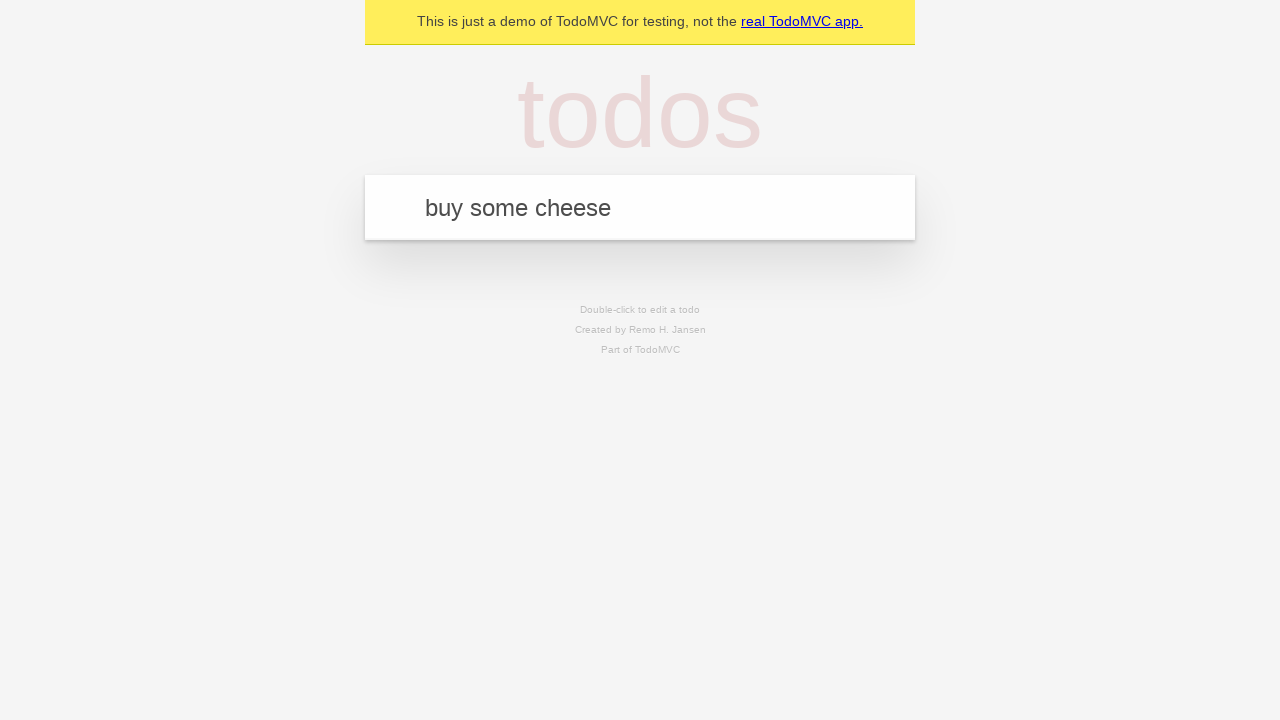

Pressed Enter to add todo 'buy some cheese' on internal:attr=[placeholder="What needs to be done?"i]
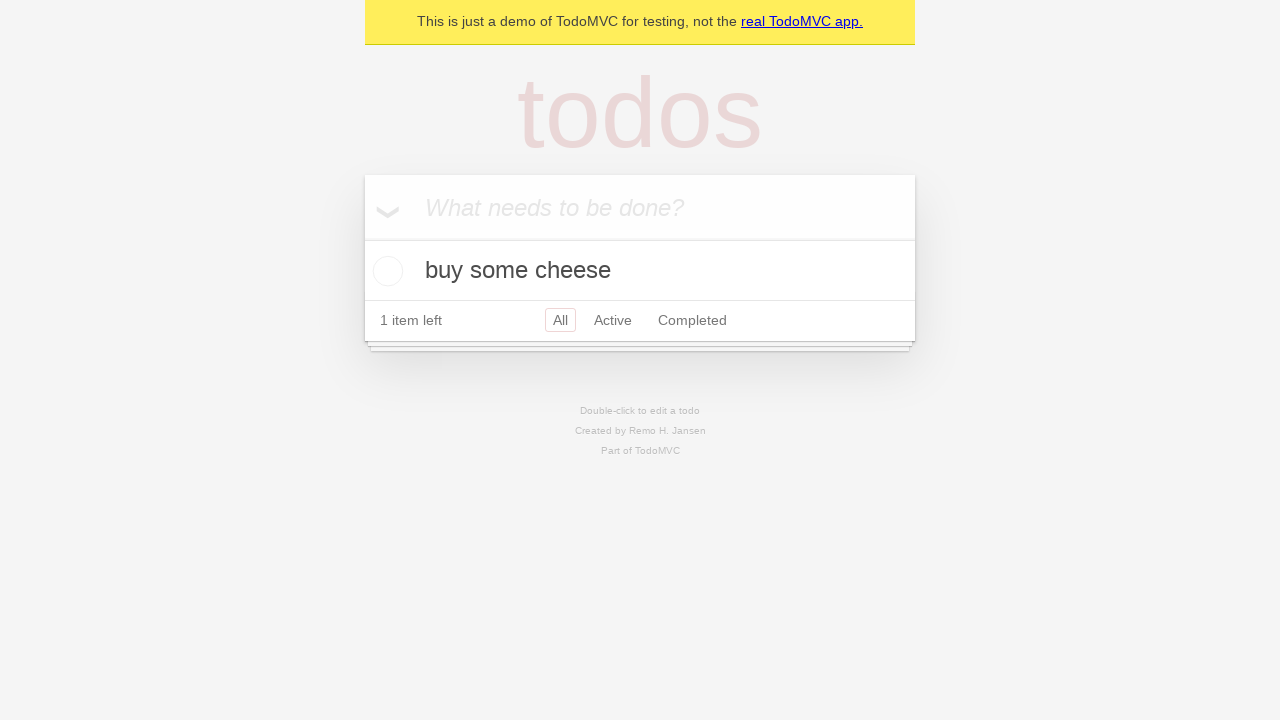

Filled todo input with 'feed the cat' on internal:attr=[placeholder="What needs to be done?"i]
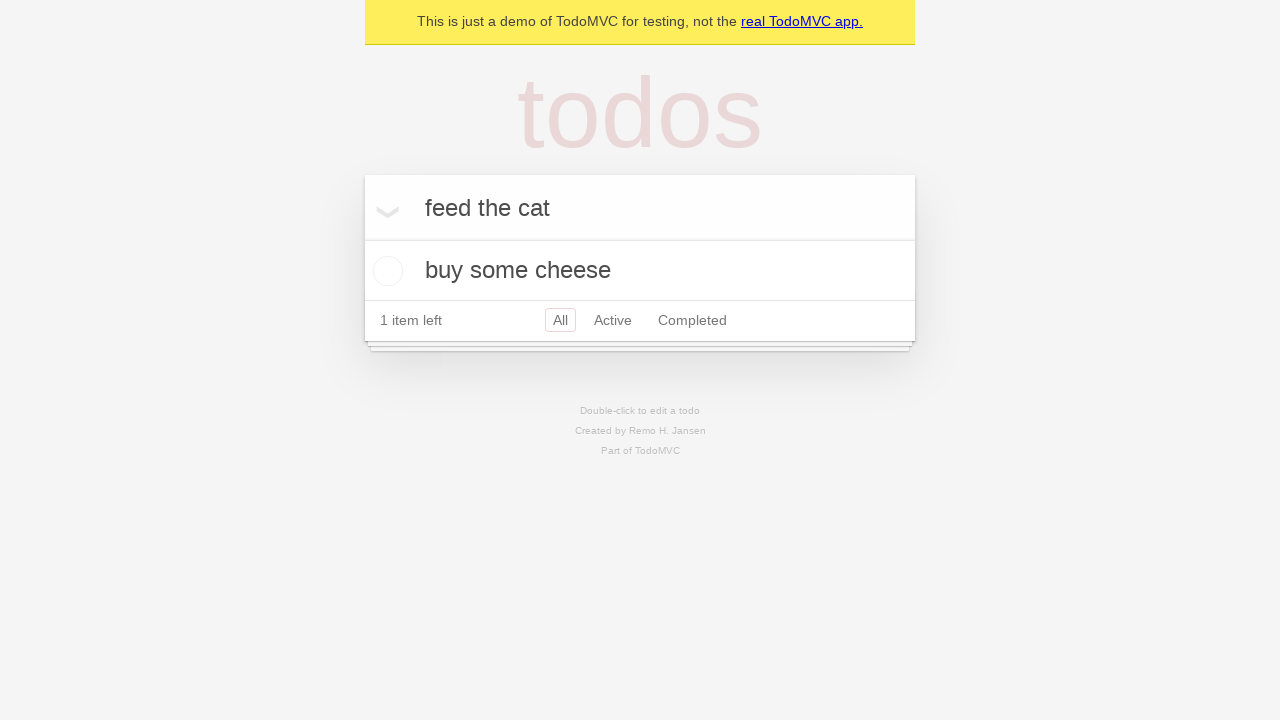

Pressed Enter to add todo 'feed the cat' on internal:attr=[placeholder="What needs to be done?"i]
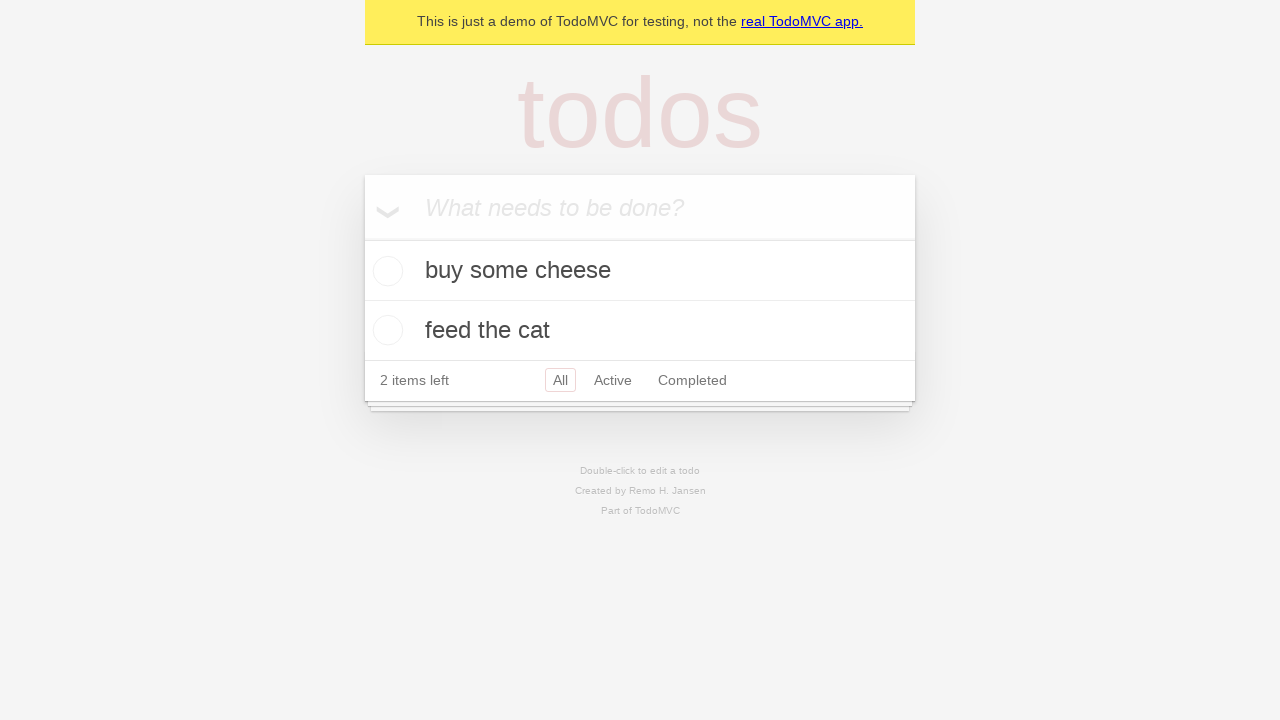

Filled todo input with 'book a doctors appointment' on internal:attr=[placeholder="What needs to be done?"i]
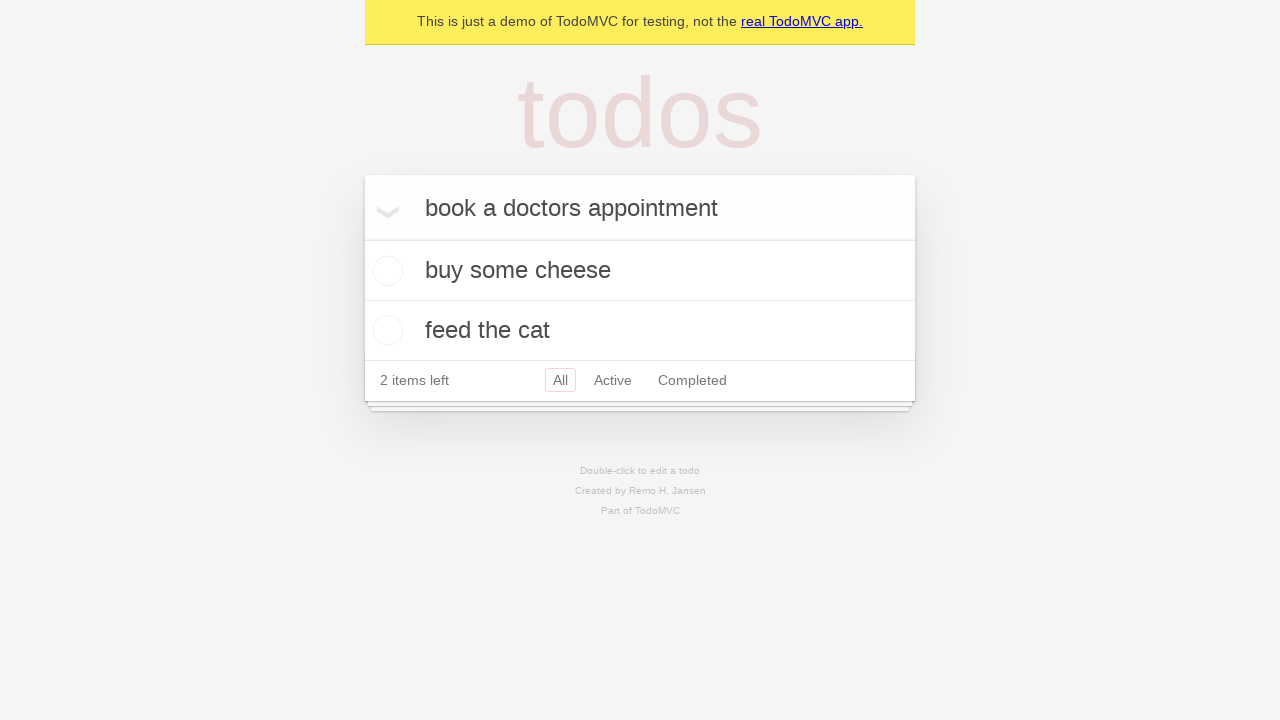

Pressed Enter to add todo 'book a doctors appointment' on internal:attr=[placeholder="What needs to be done?"i]
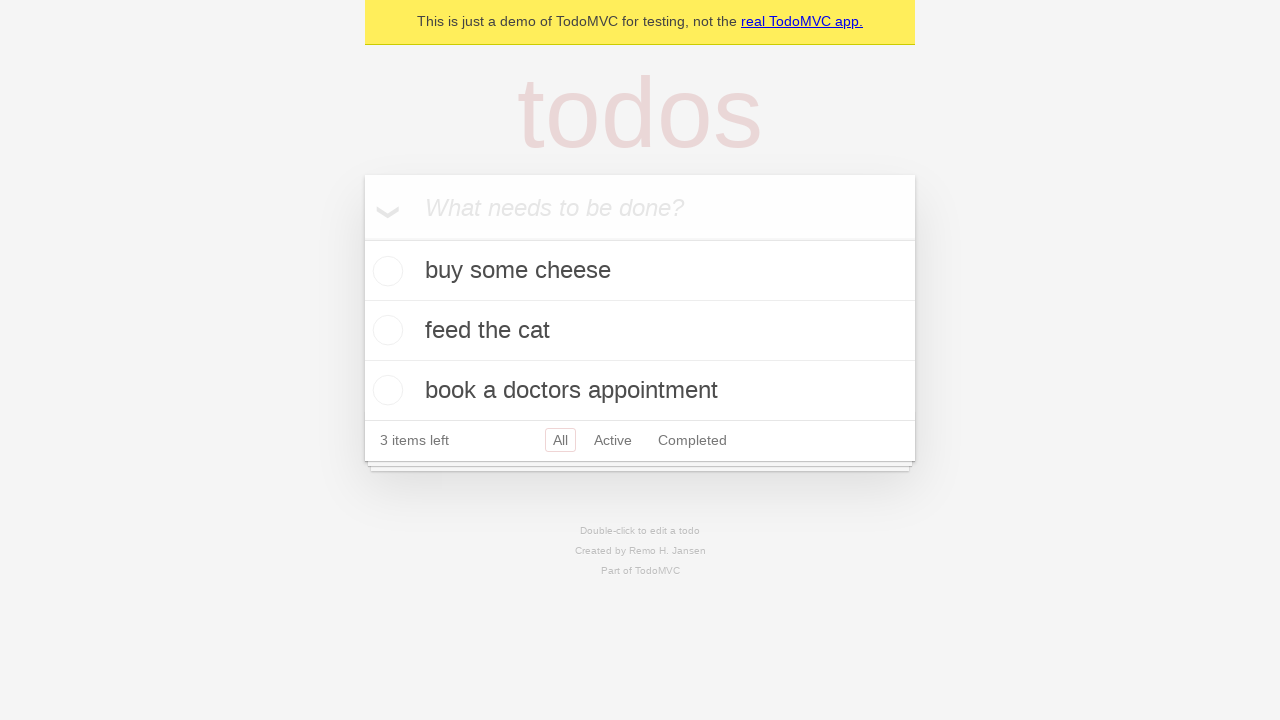

Clicked 'Mark all as complete' checkbox at (362, 238) on internal:label="Mark all as complete"i
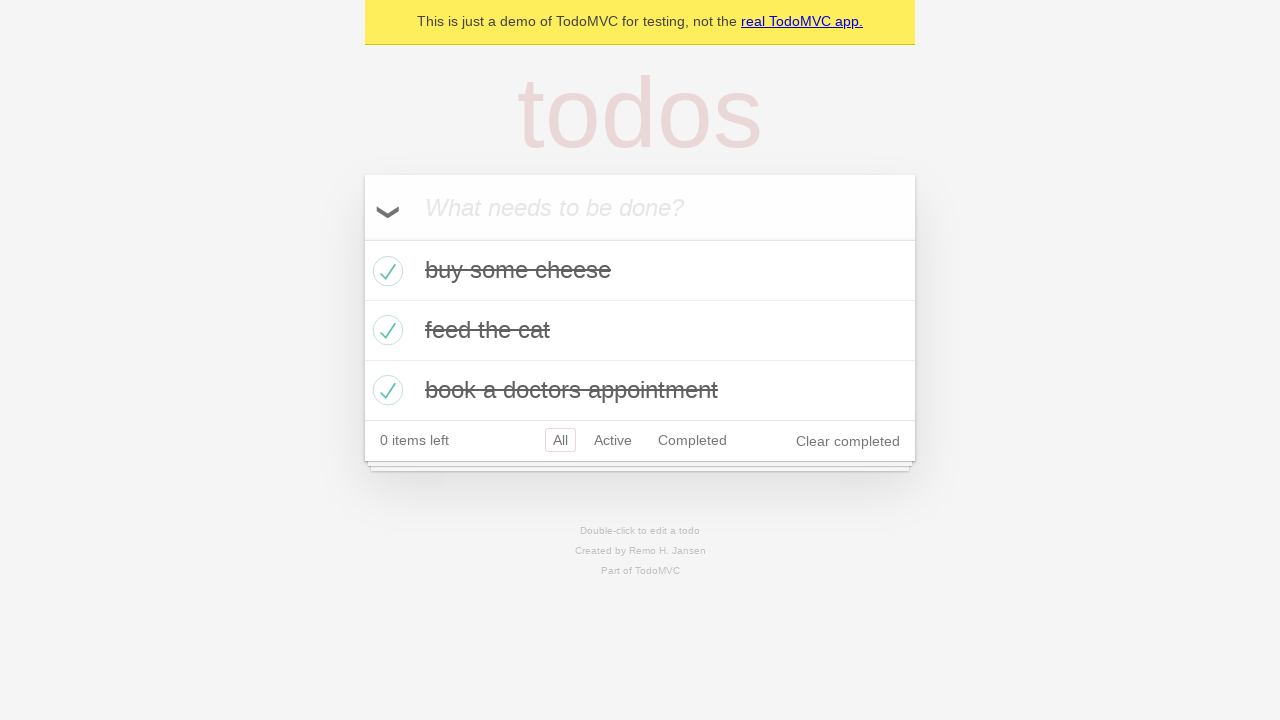

All todo items marked as completed
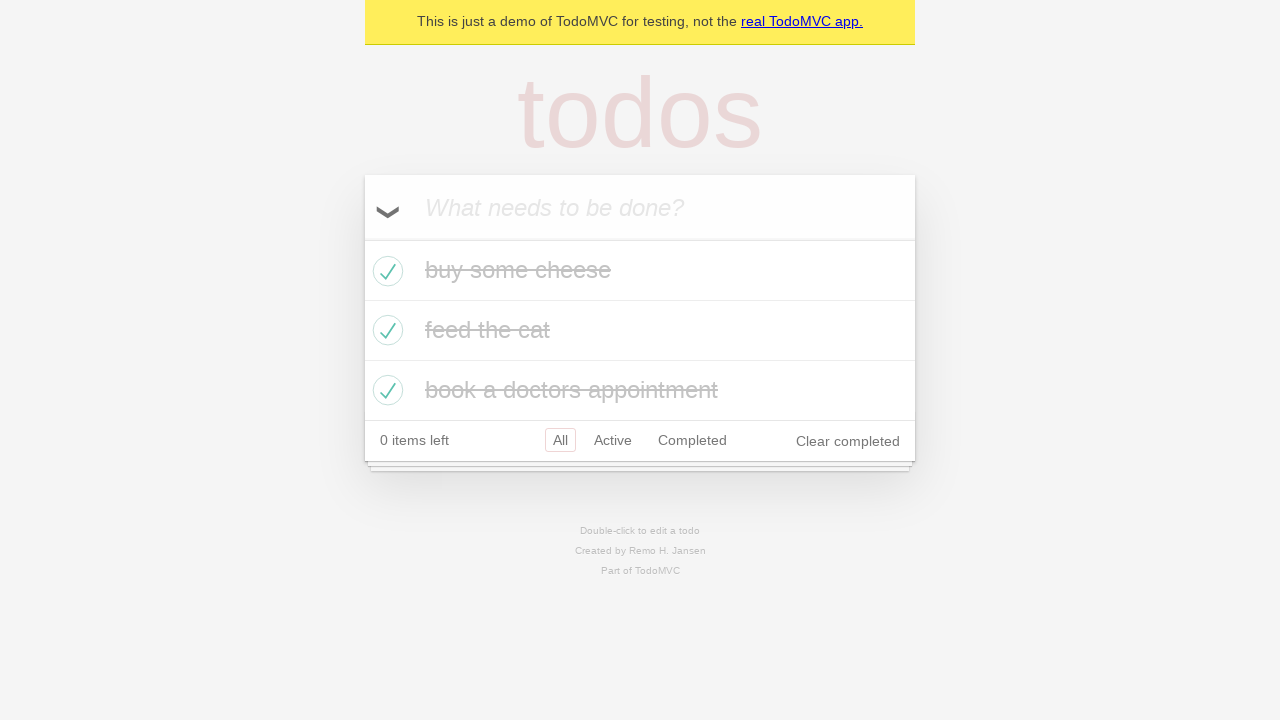

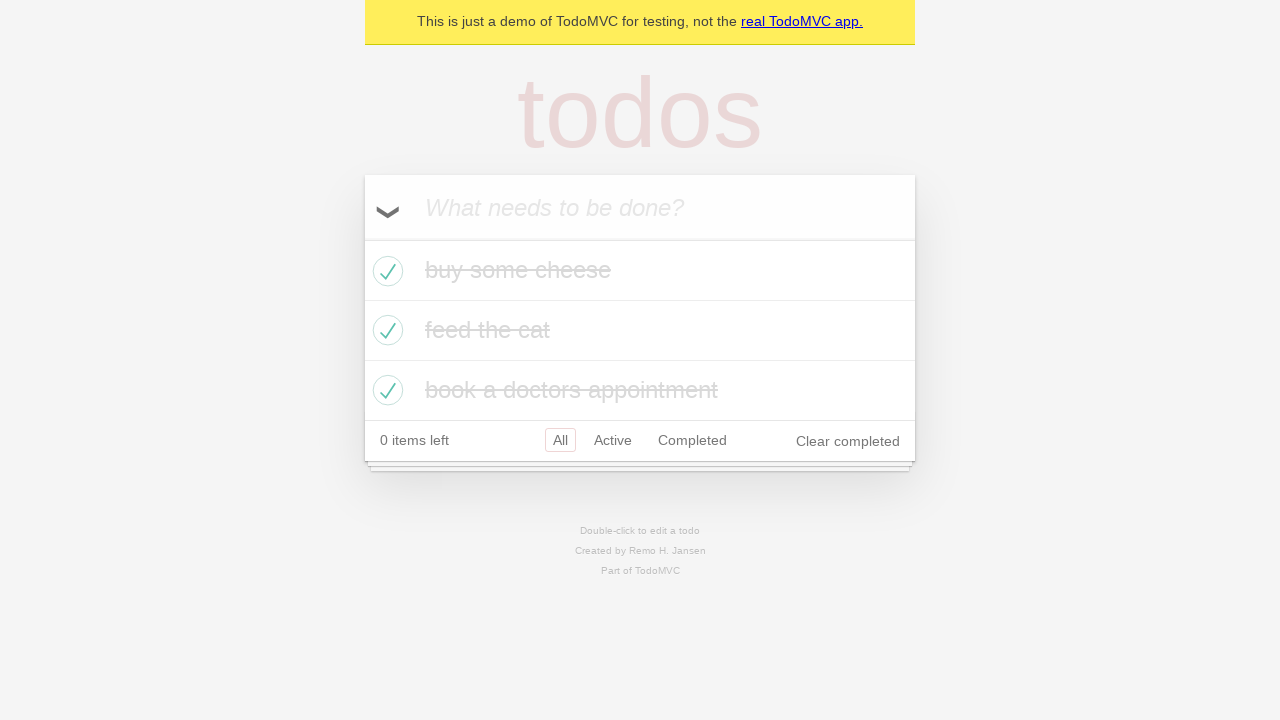